Tests handling of a simple alert dialog by clicking a button to trigger the alert and accepting it

Starting URL: https://demo.automationtesting.in/Alerts.html

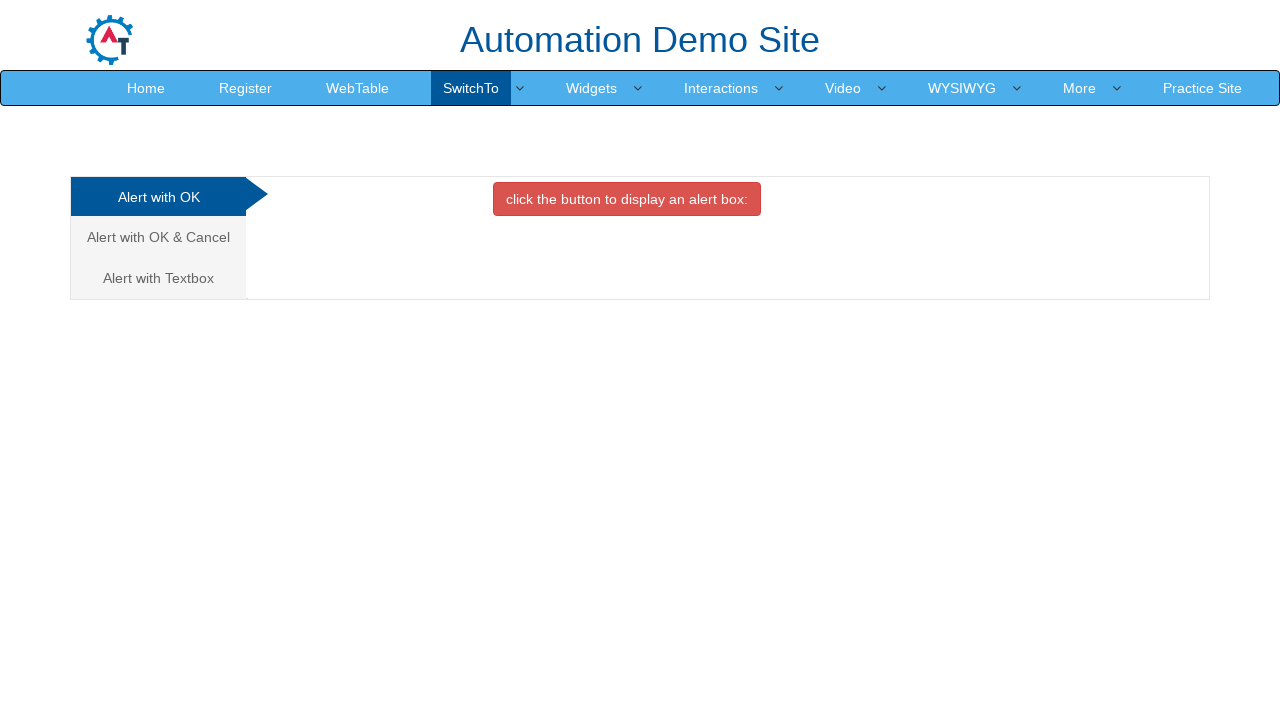

Clicked button to trigger alert dialog at (627, 199) on xpath=//button[@class='btn btn-danger']
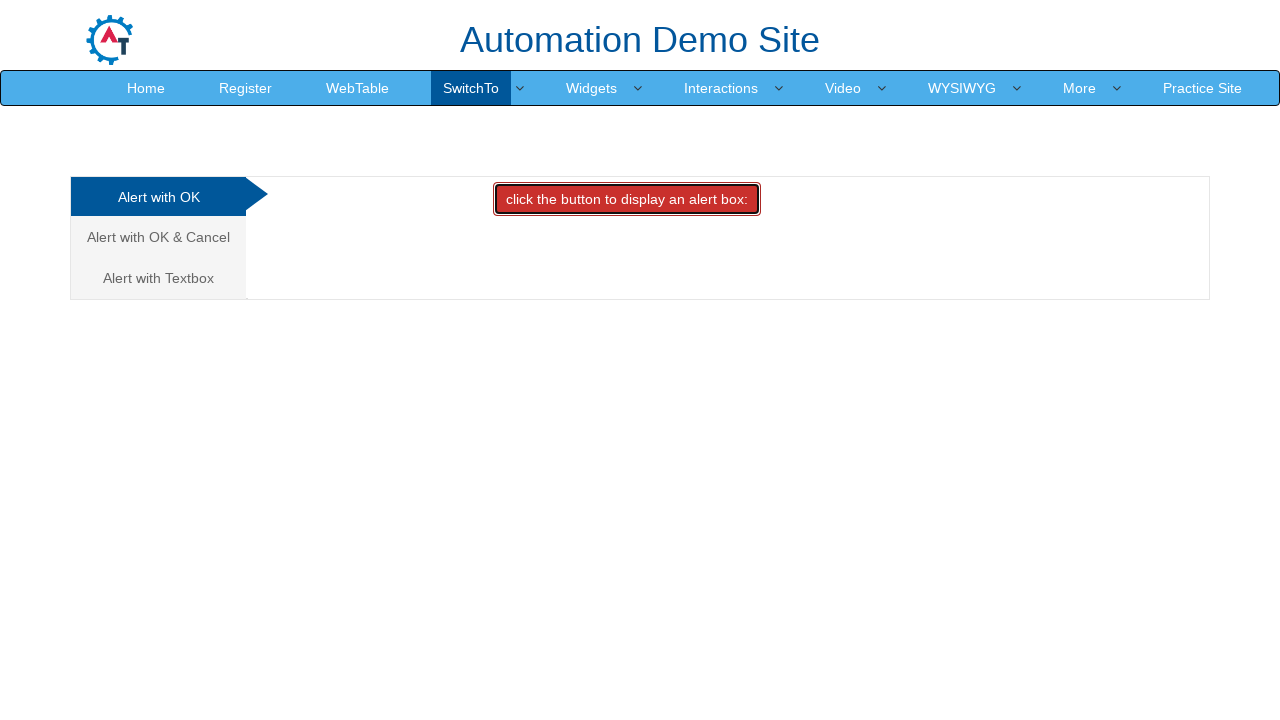

Set up dialog handler to accept alert
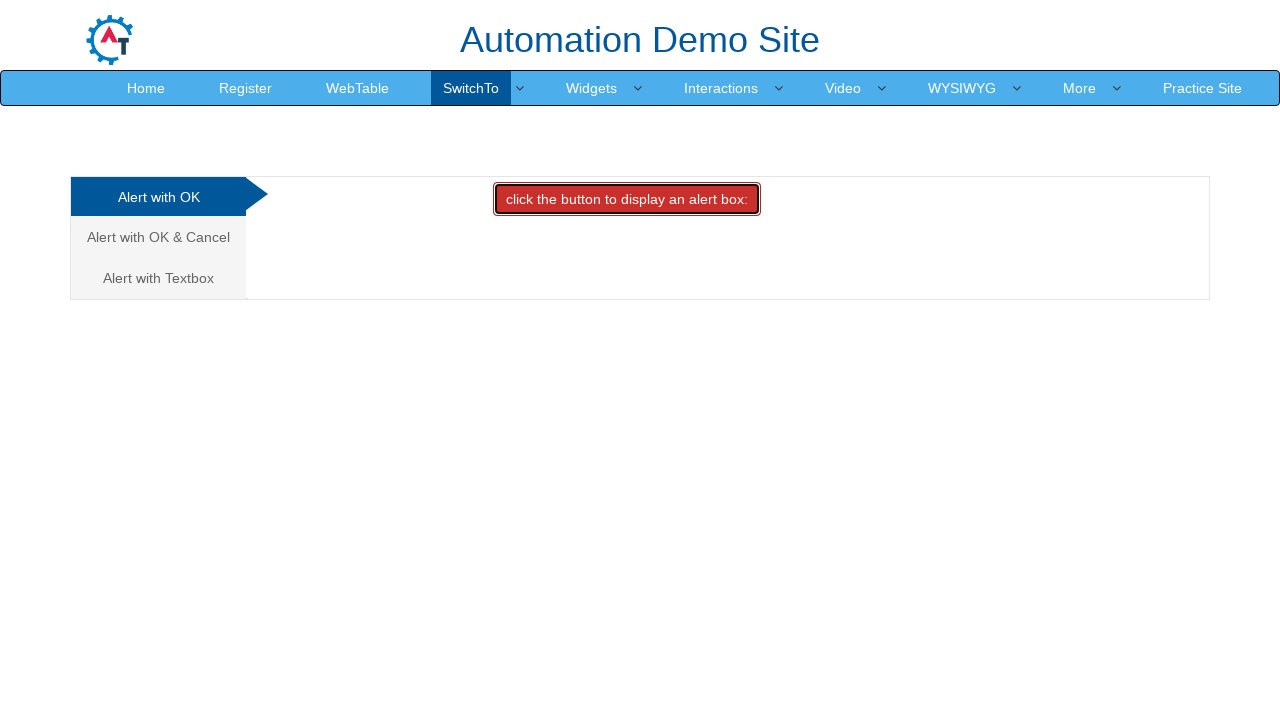

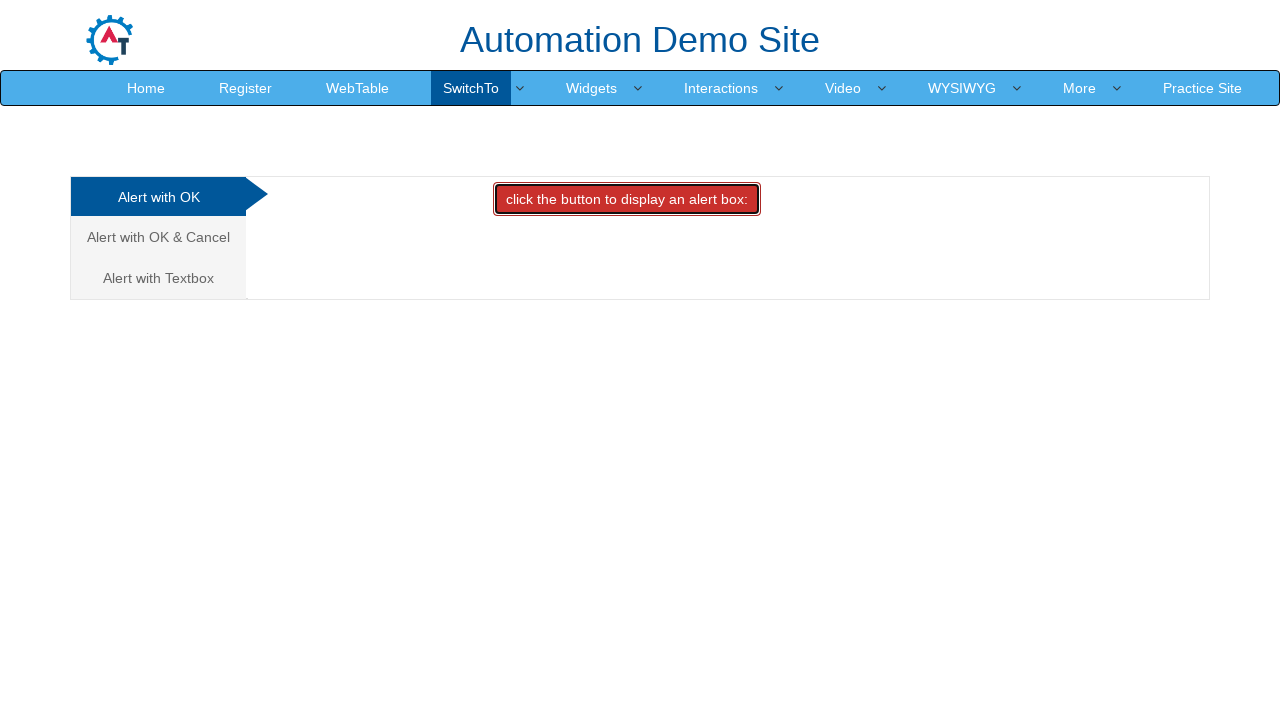